Tests the Rediff homepage by verifying the page title matches expected value

Starting URL: https://www.rediff.com/

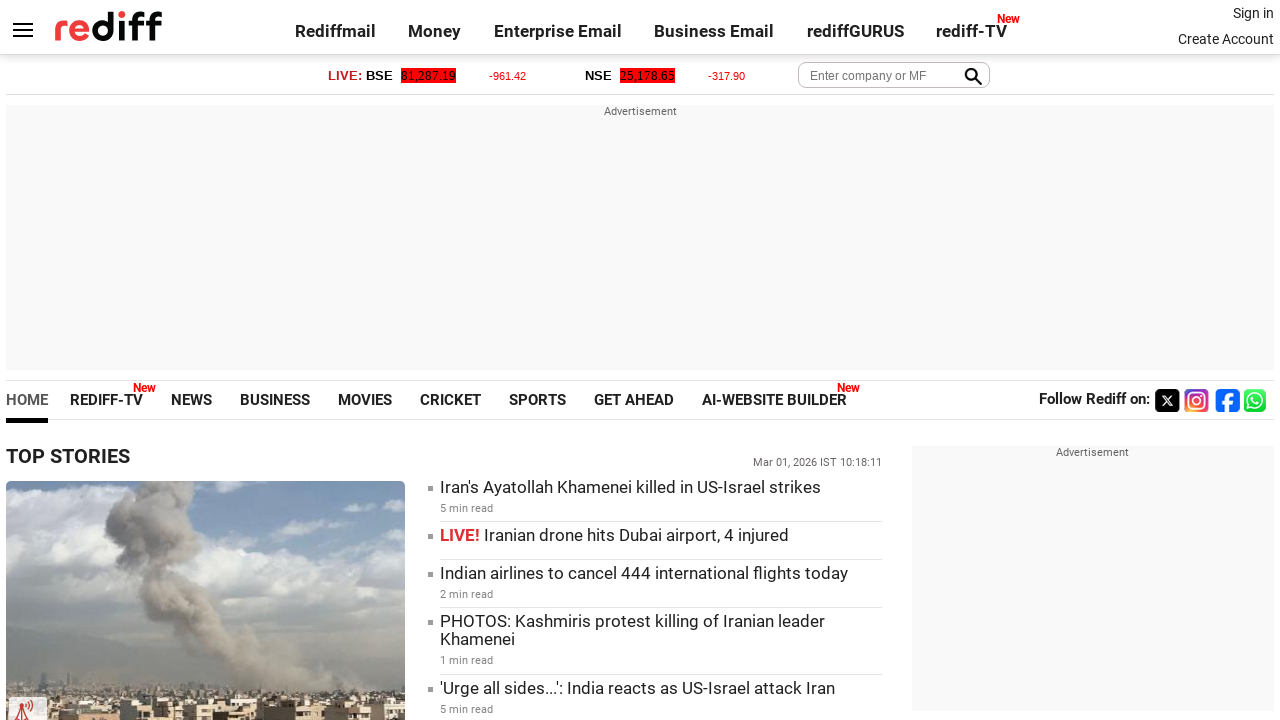

Retrieved page title from Rediff homepage
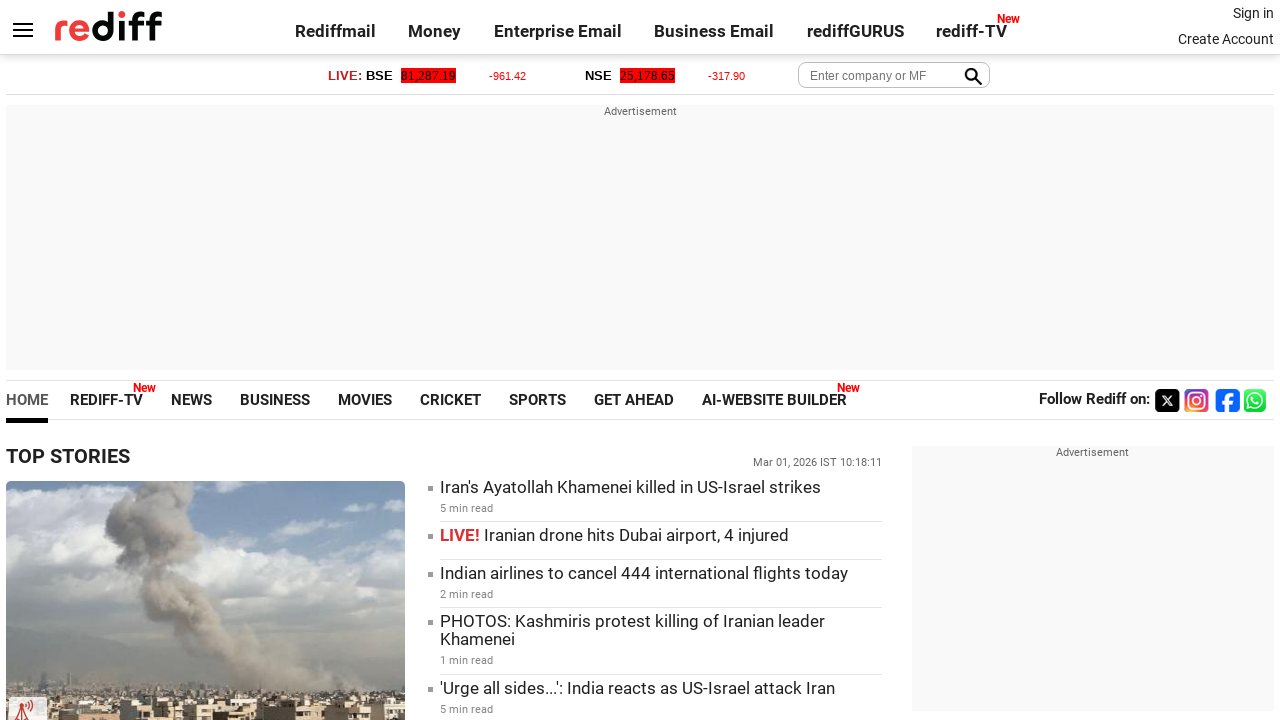

Printed page title: Rediff.com: News | Rediffmail | Stock Quotes | Rediff Gurus
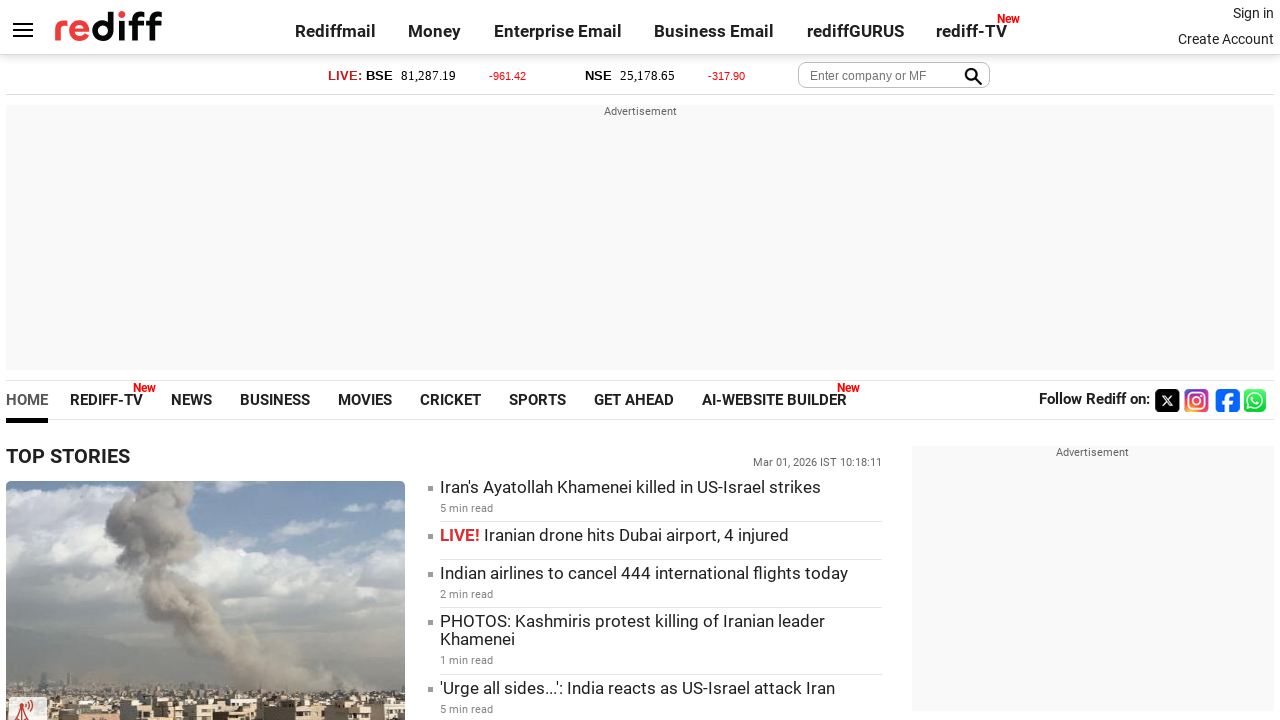

Verified page title contains 'Rediff' - assertion passed
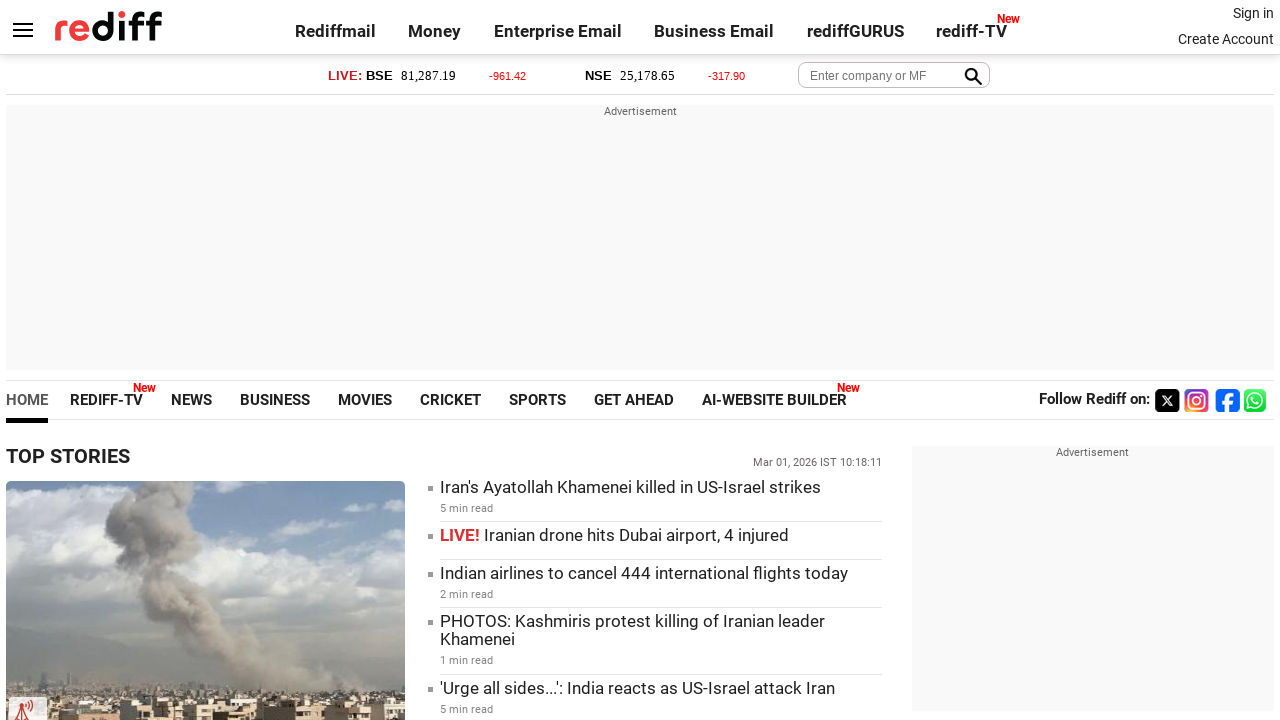

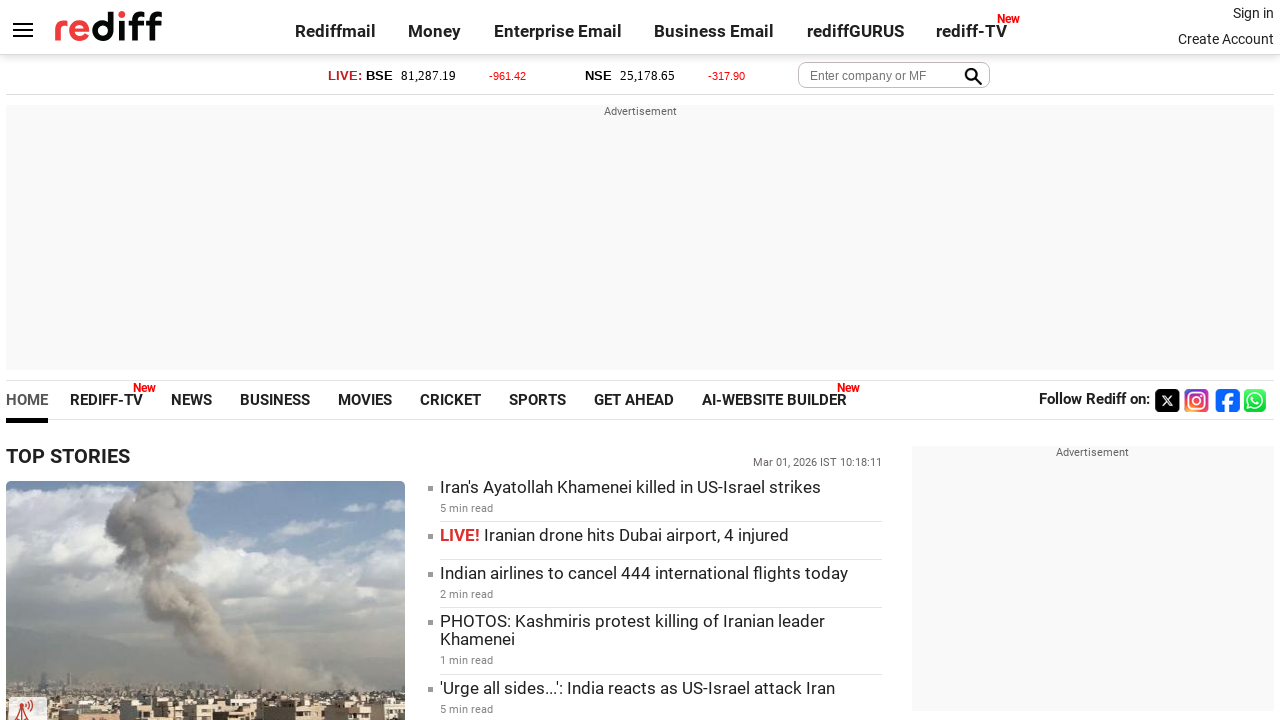